Navigates to the Obsqura Zone website and verifies that image elements are present on the page

Starting URL: https://www.obsqurazone.com/

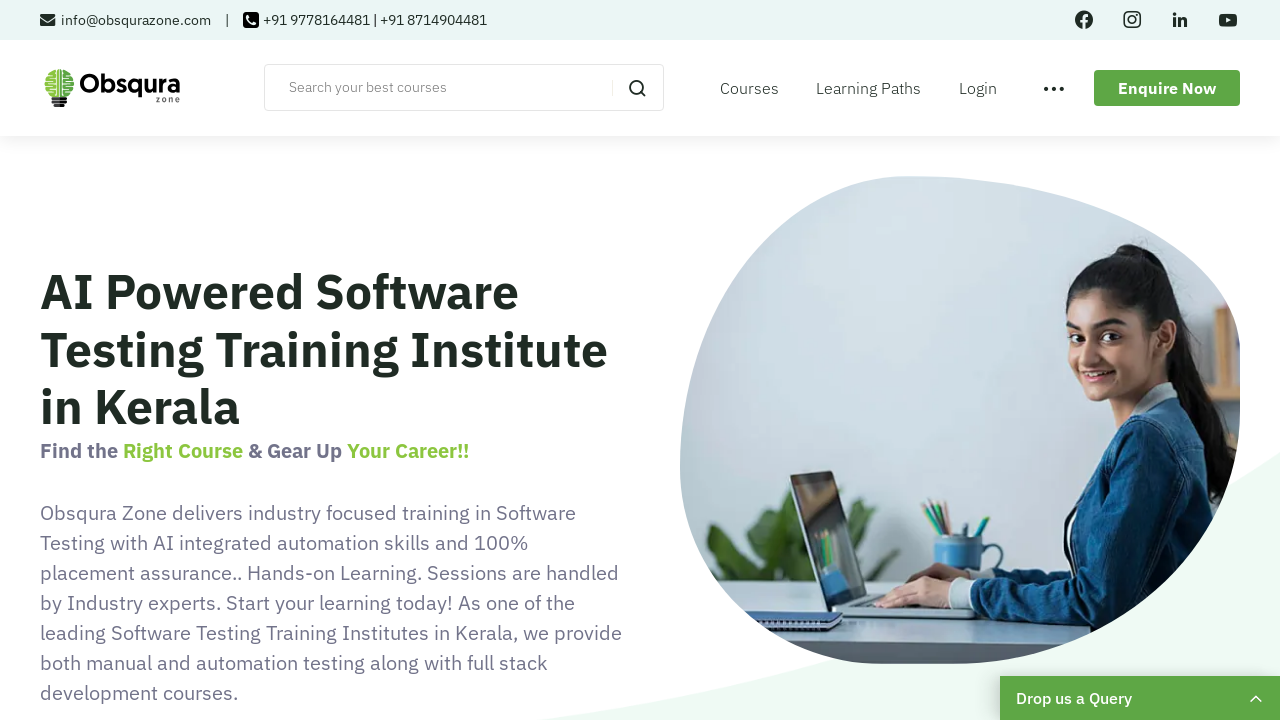

Navigated to https://www.obsqurazone.com/
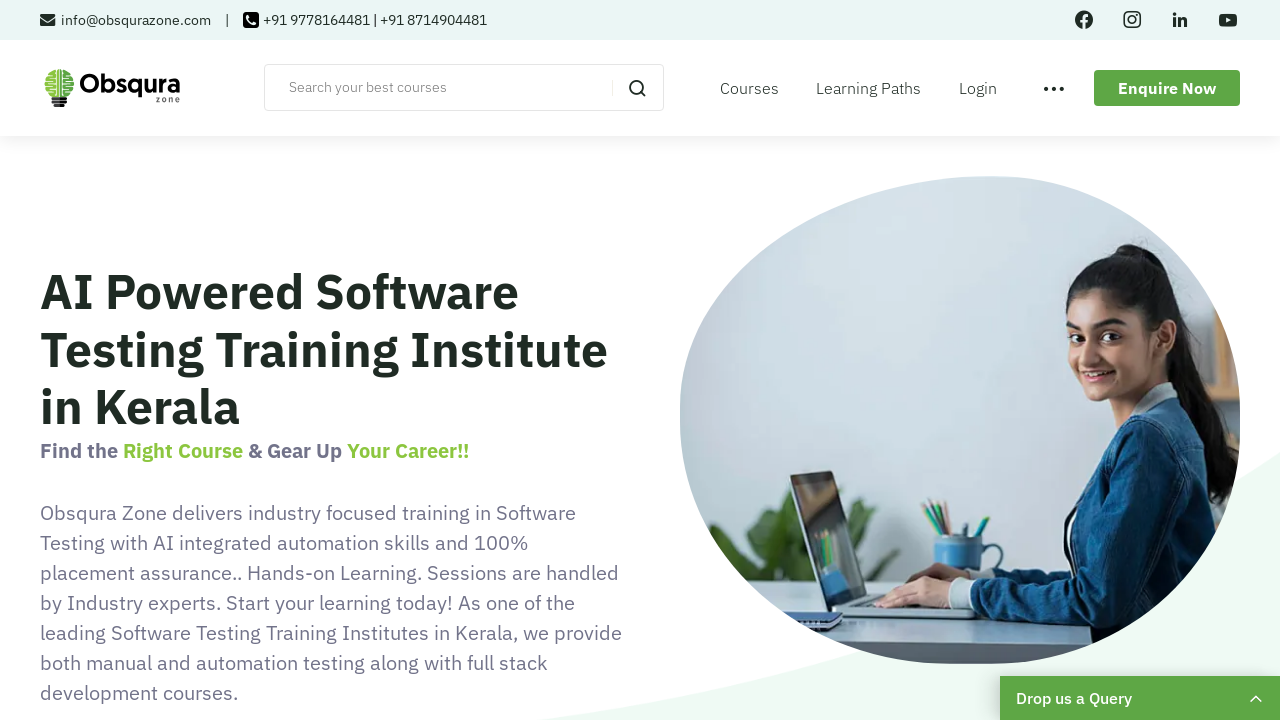

Waited for image elements to be present on the page
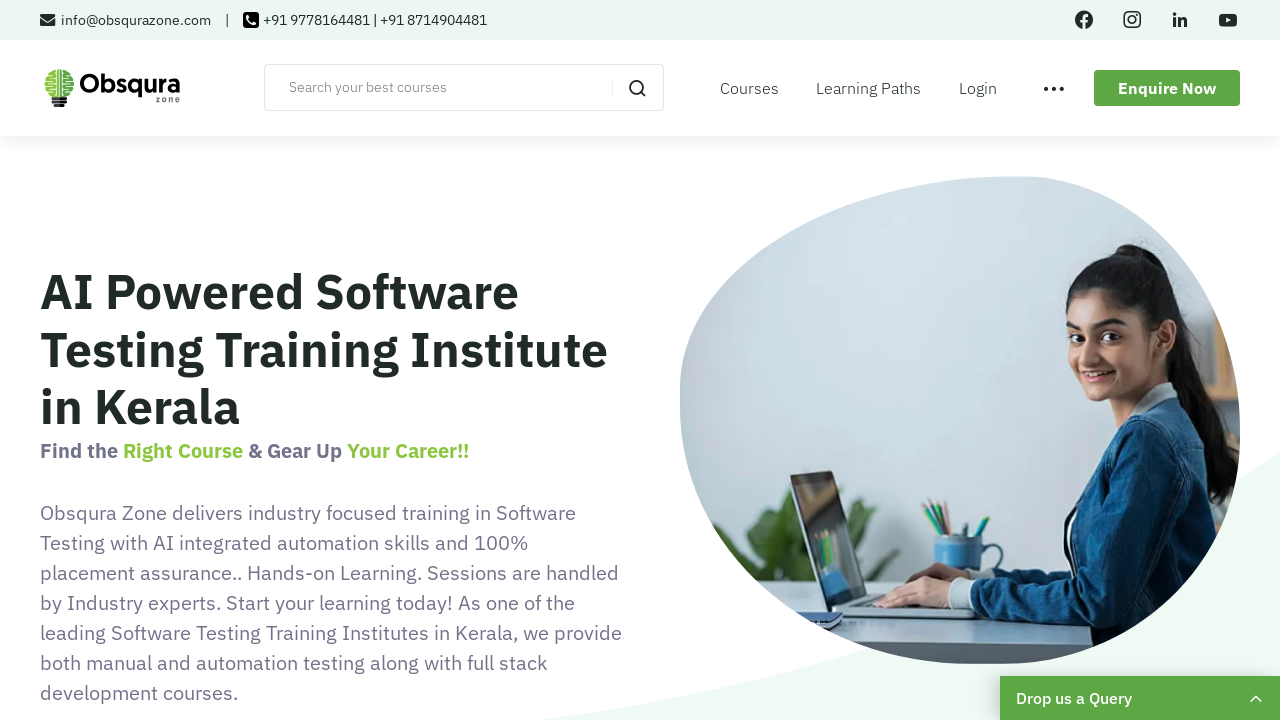

Retrieved all image elements from the page
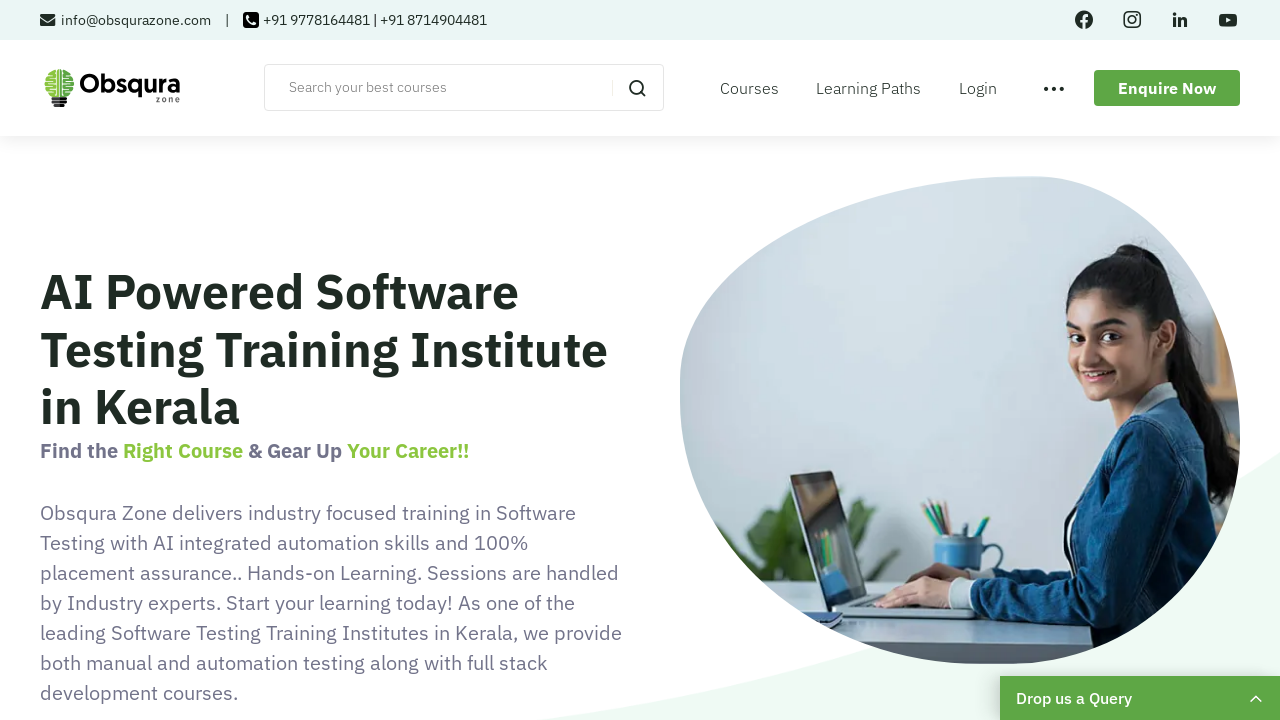

Verified that 513 image elements are present on the page
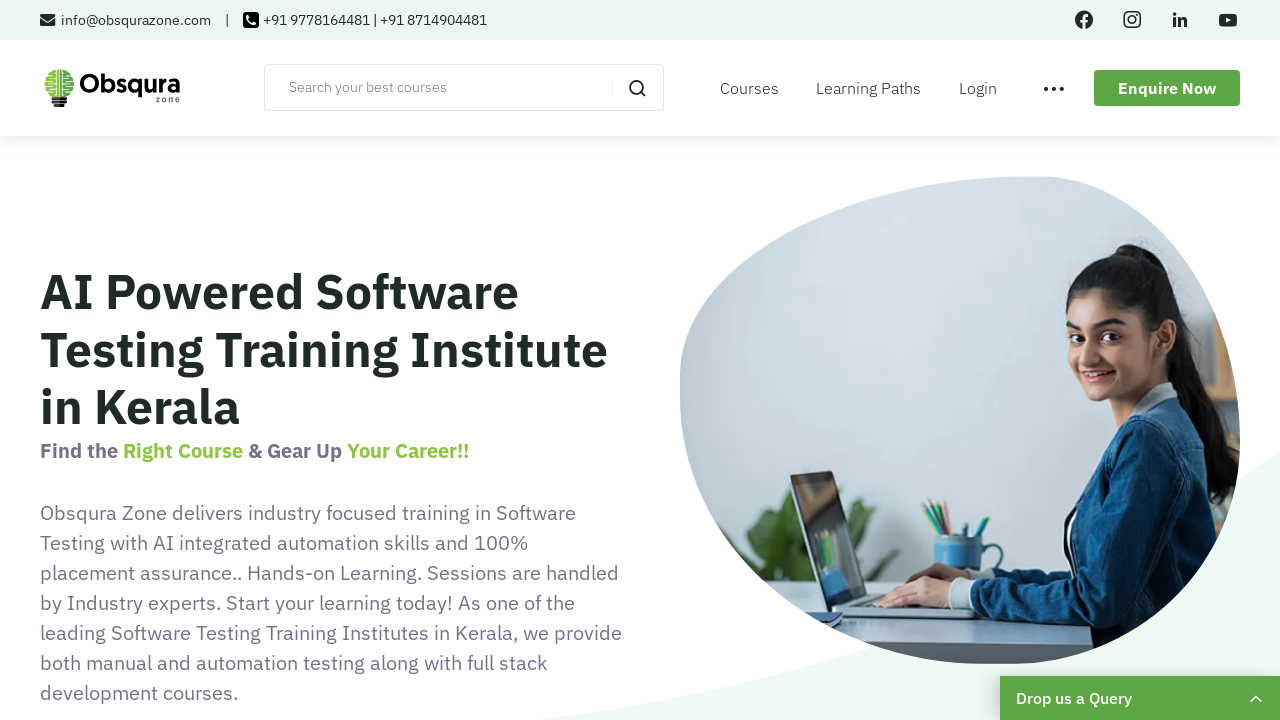

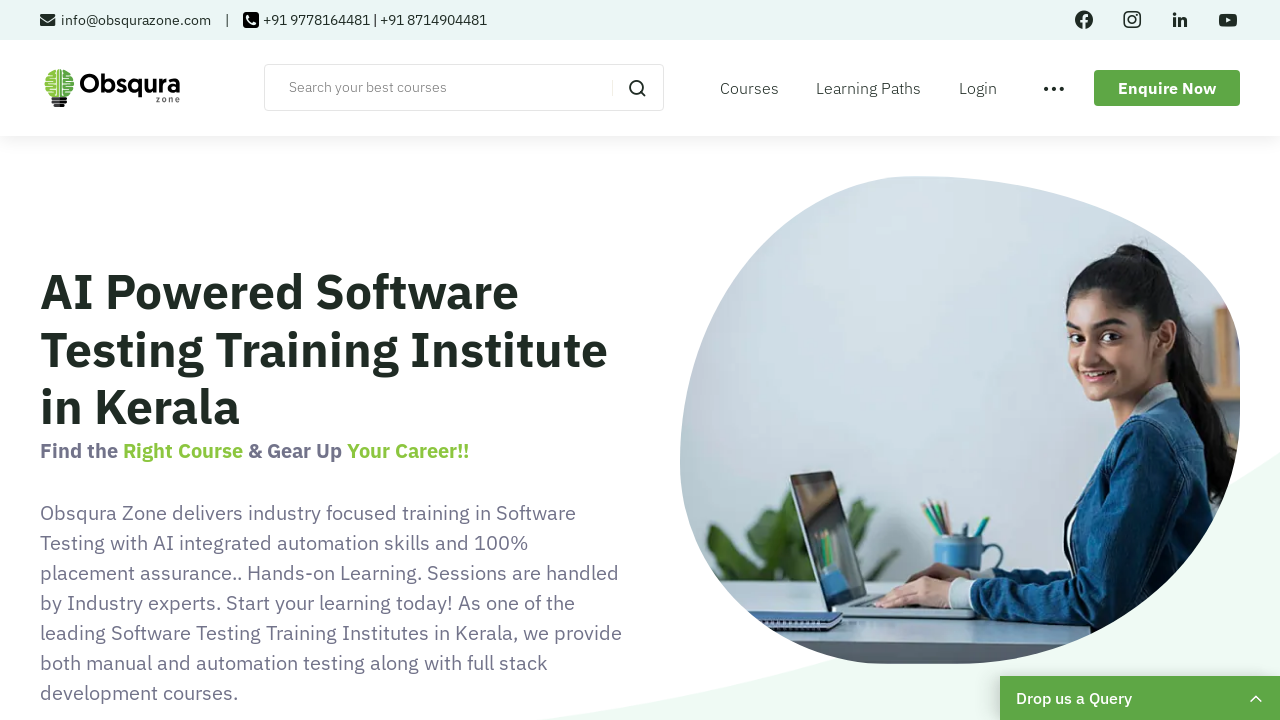